Tests radio button selection by clicking on "Radio 3" and verifying only that option is selected

Starting URL: https://antoniotrindade.com.br/treinoautomacao/elementsweb.html

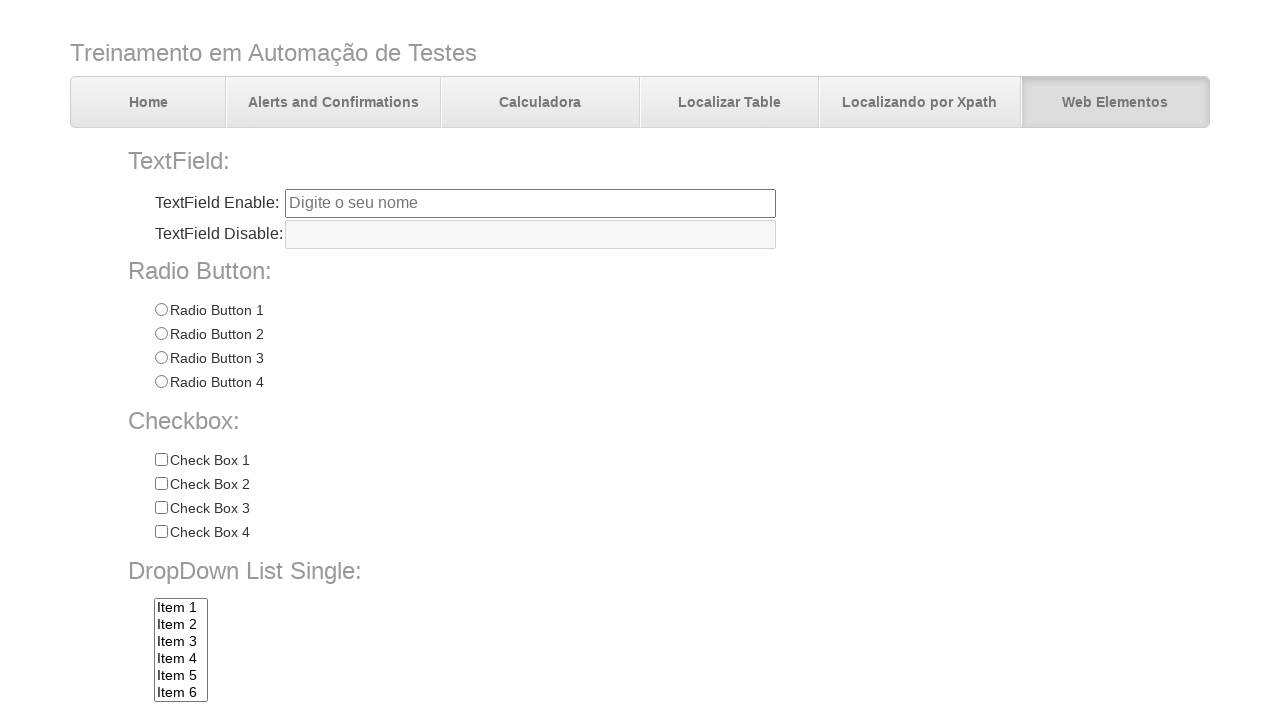

Navigated to radio button test page
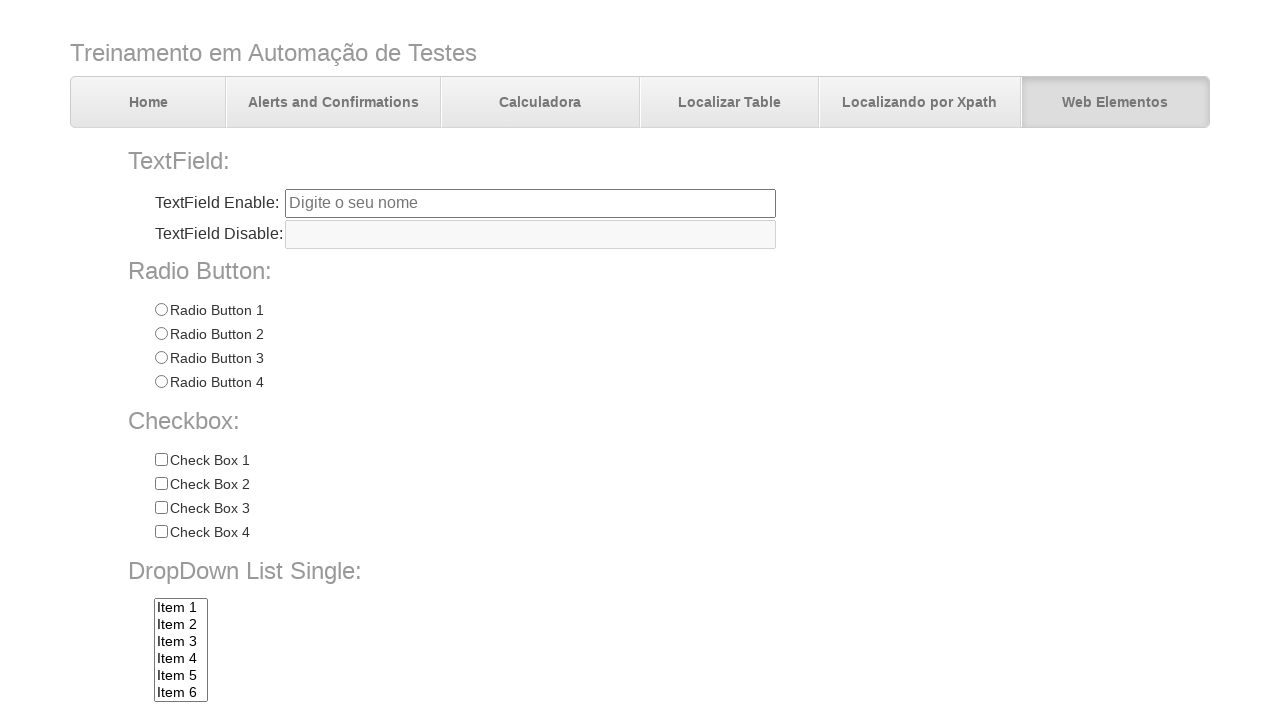

Clicked on Radio 3 option at (161, 358) on input[name='radioGroup1'][value='Radio 3']
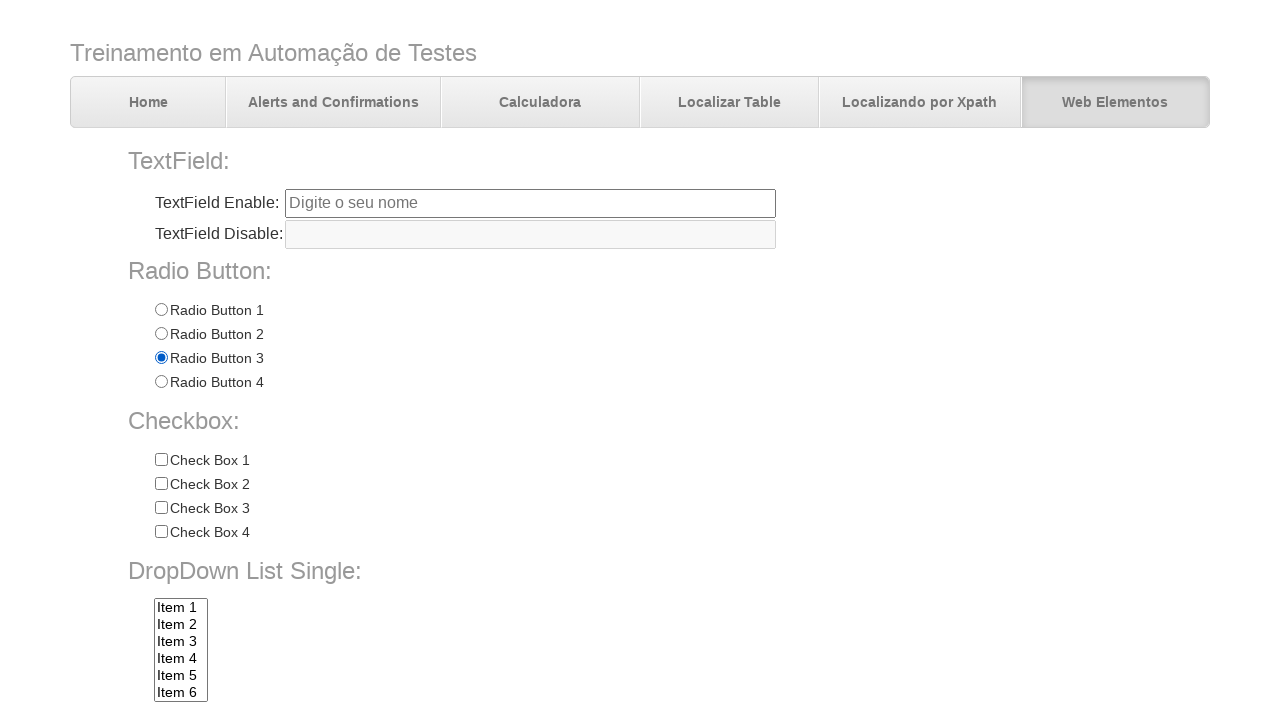

Located all radio buttons in radioGroup1
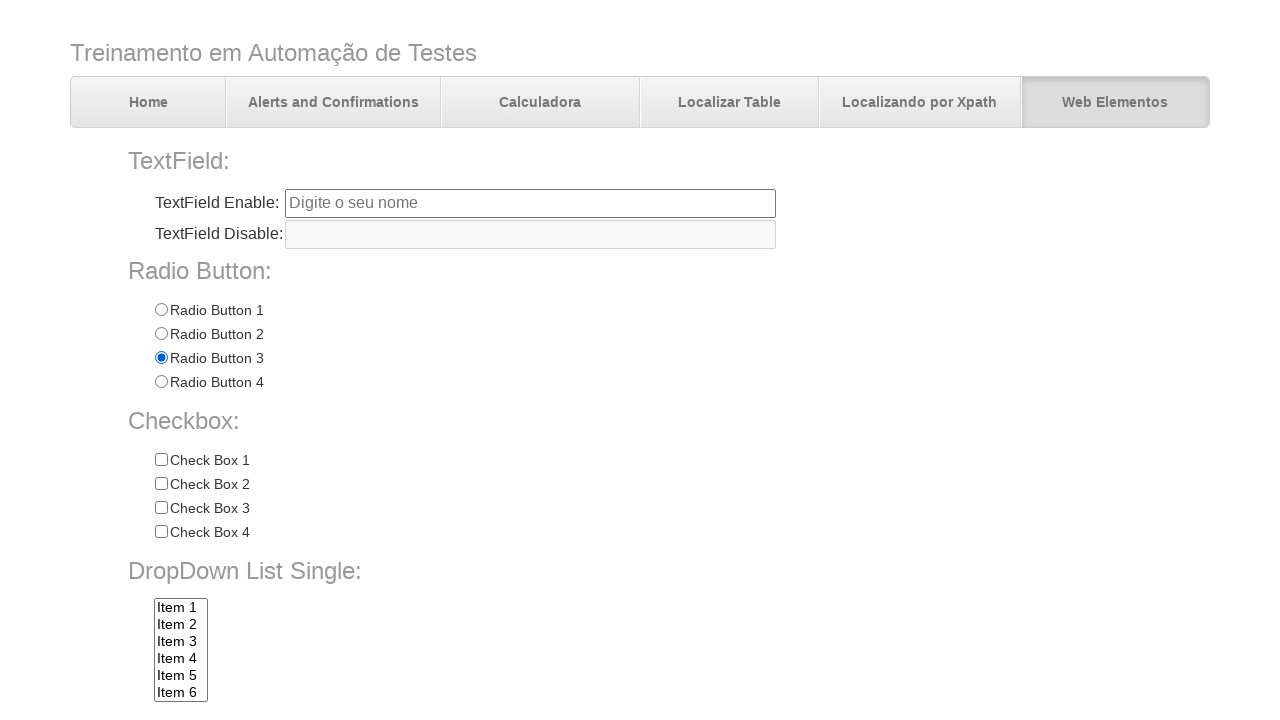

Verified Radio 3 (index 2) is checked
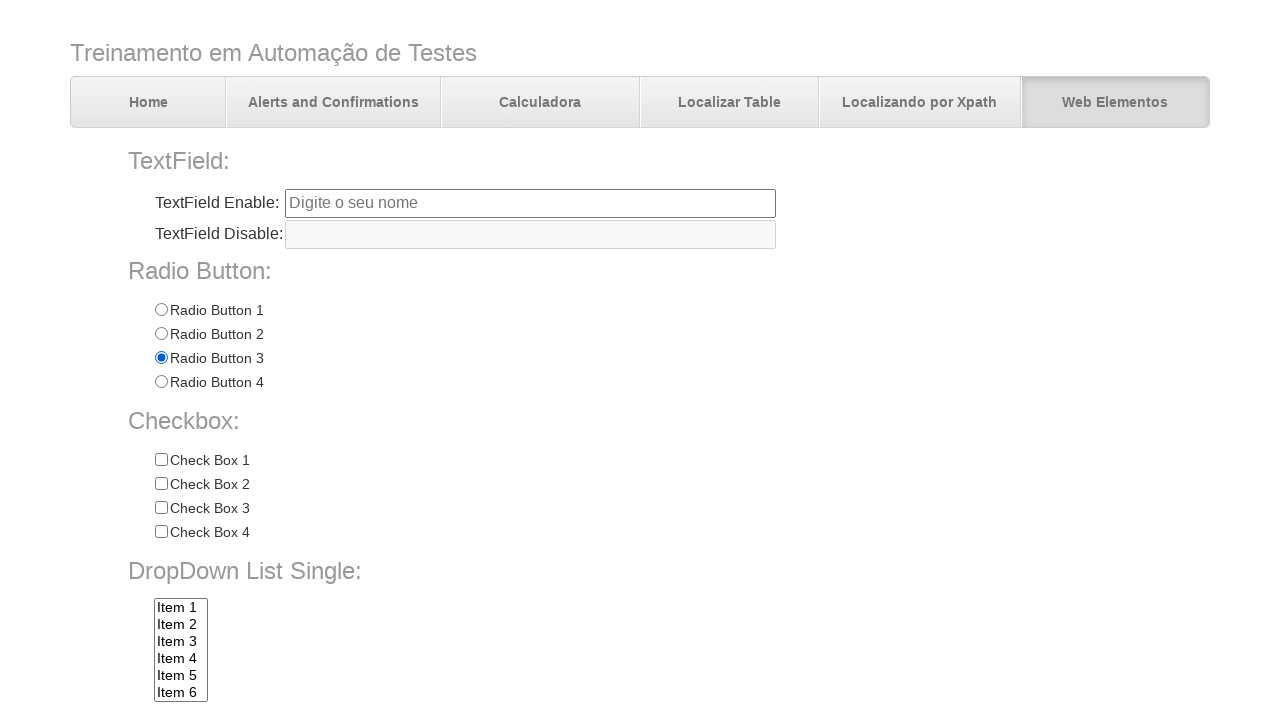

Verified Radio 1 (index 0) is not checked
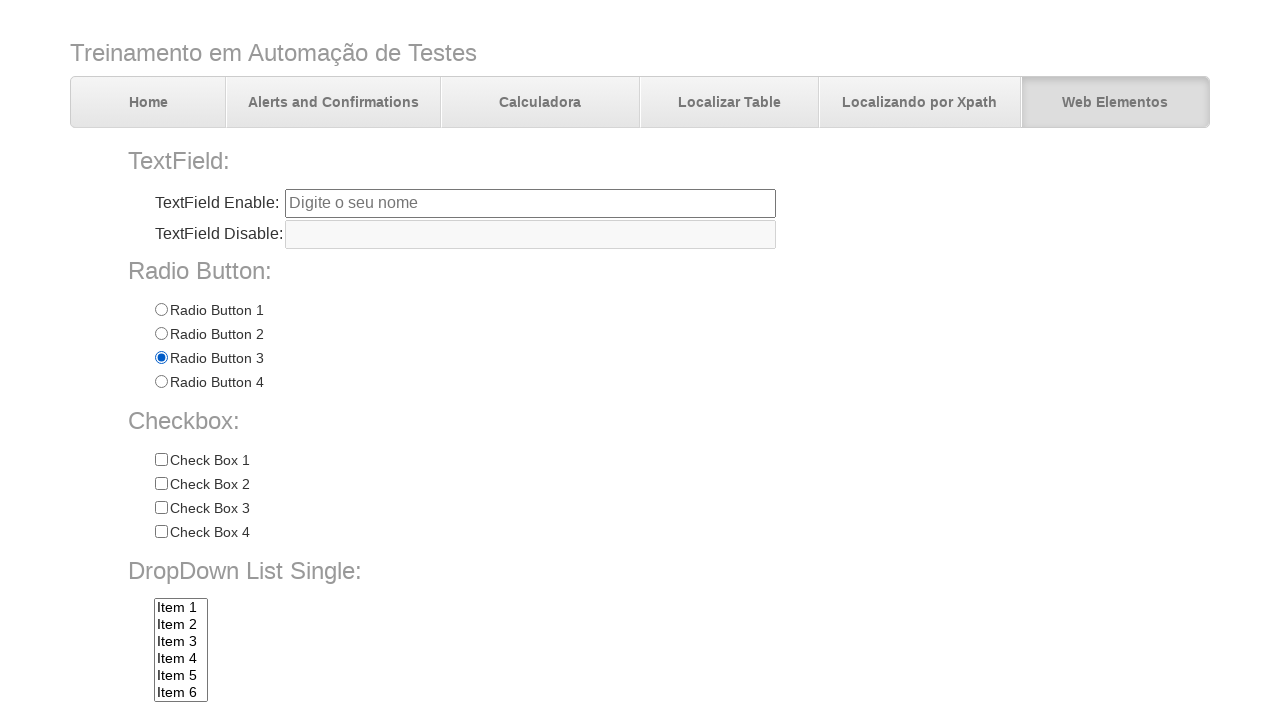

Verified Radio 2 (index 1) is not checked
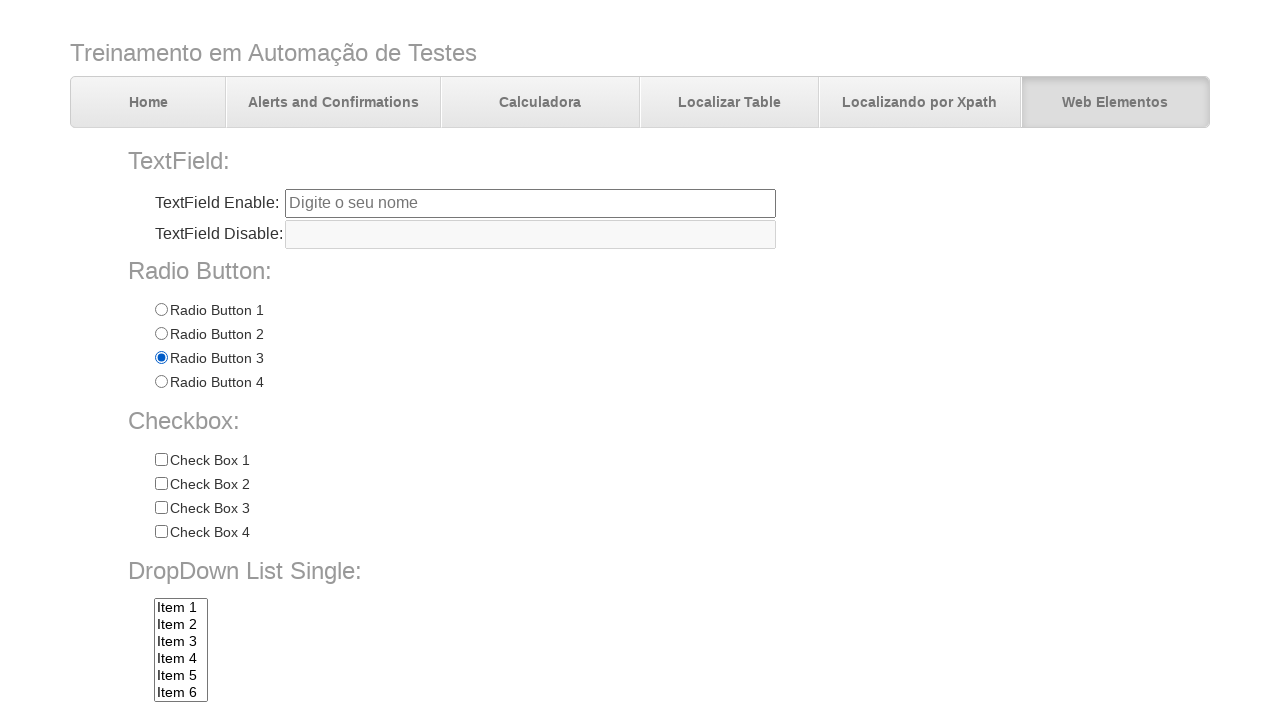

Verified Radio 4 (index 3) is not checked
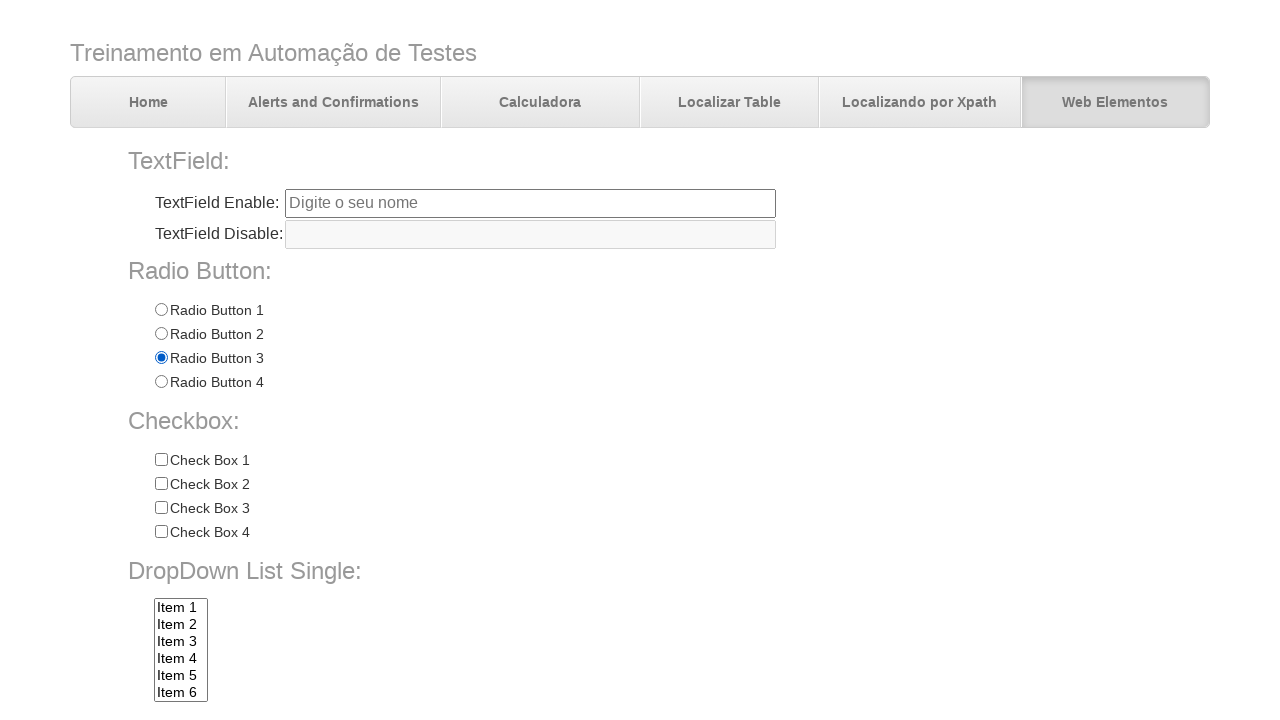

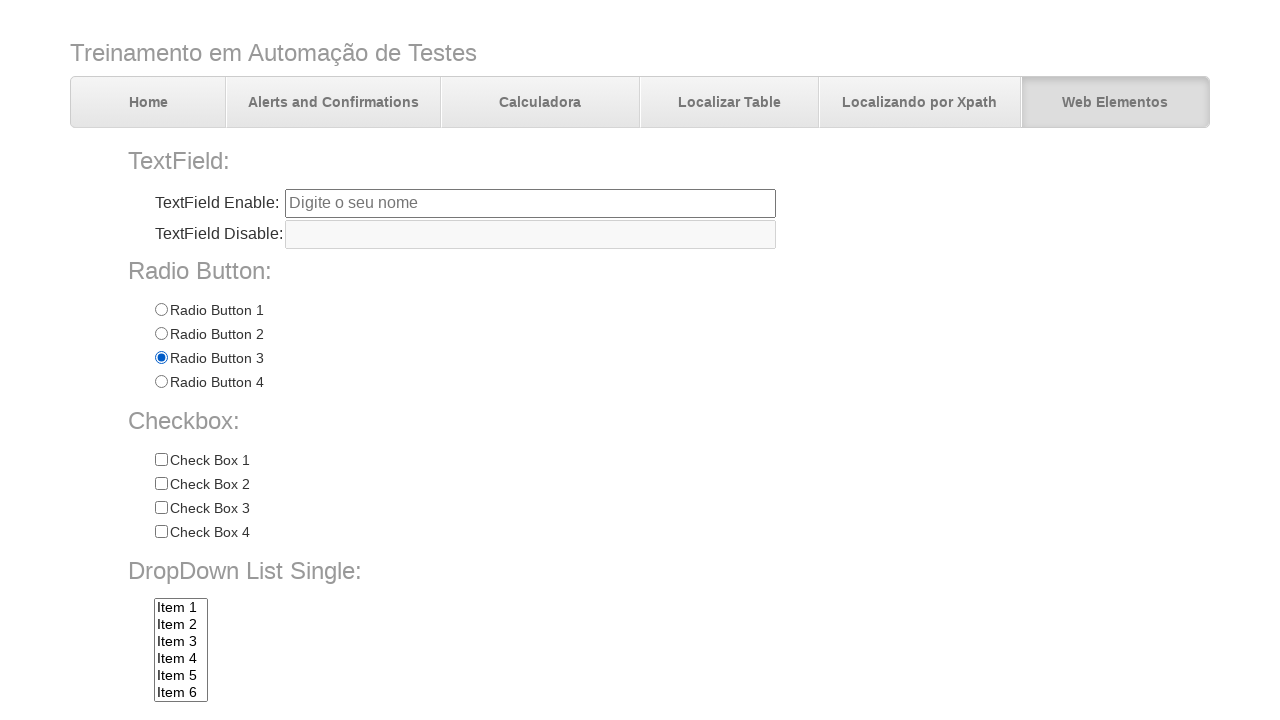